Tests dynamic page loading where an element is rendered after clicking a start button, waiting for a loading bar to complete and verifying the finish text appears

Starting URL: https://the-internet.herokuapp.com/dynamic_loading/2

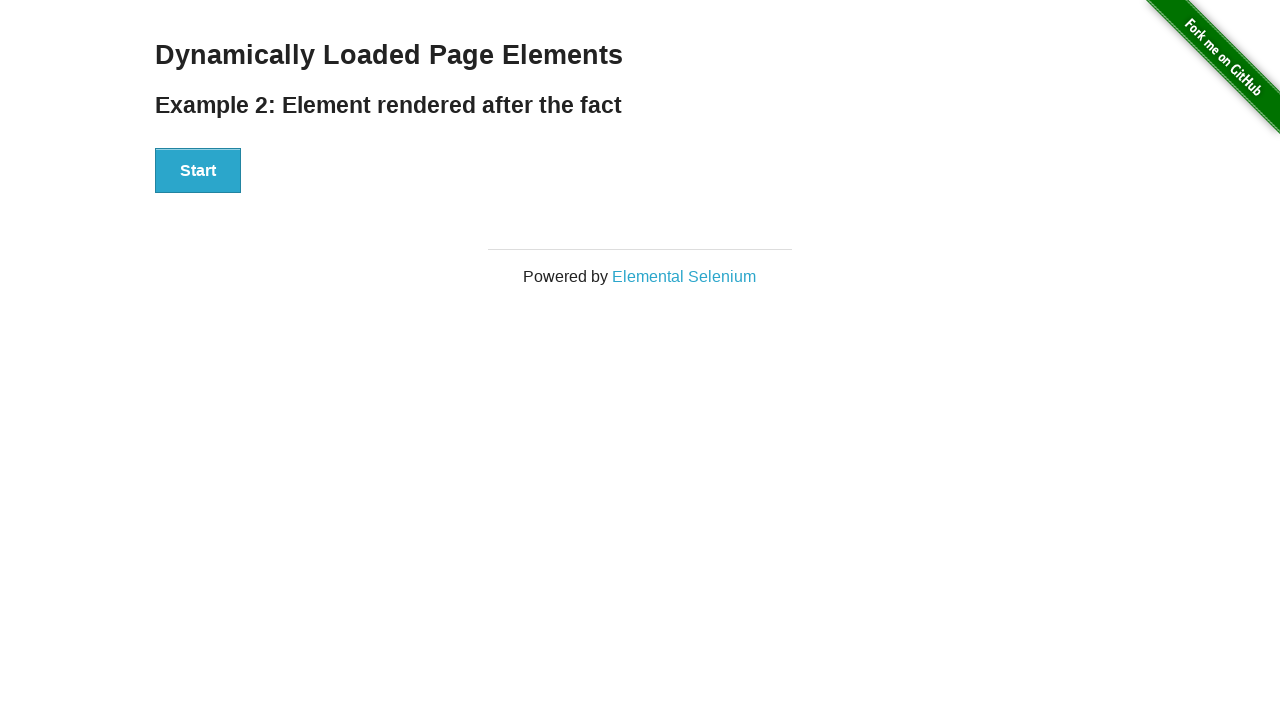

Clicked the Start button to initiate dynamic loading at (198, 171) on #start button
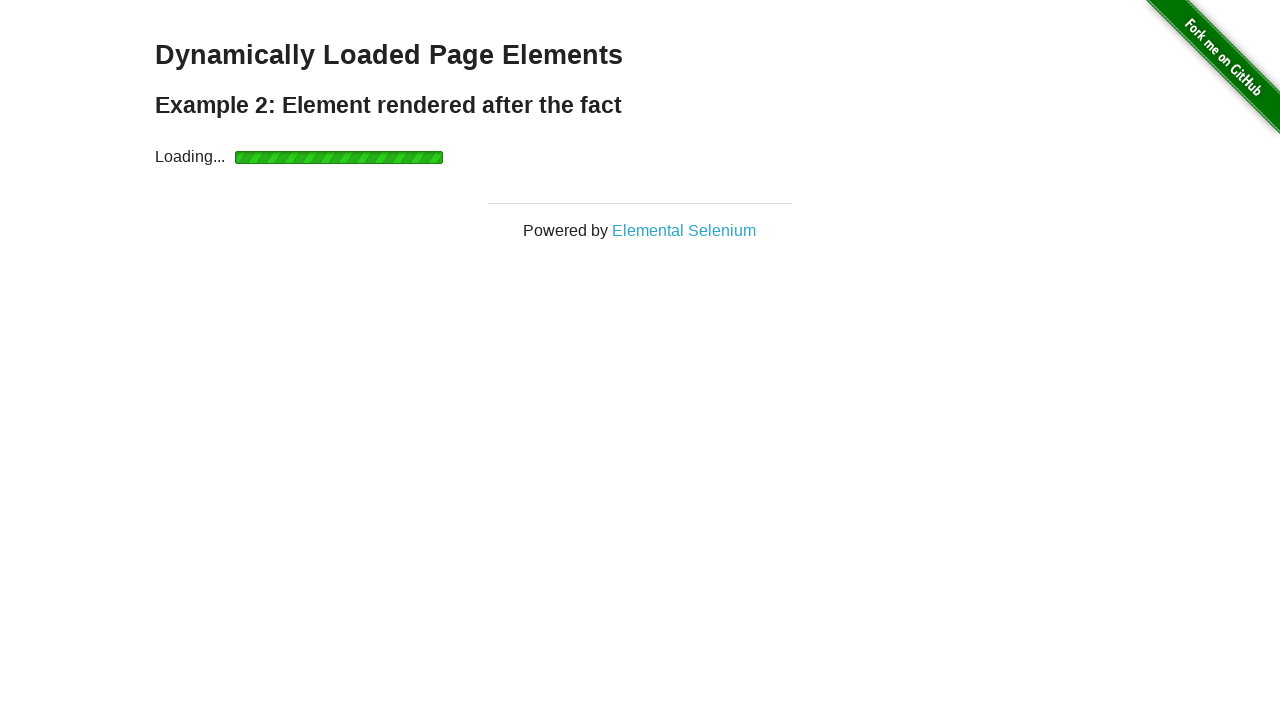

Waited for finish element to appear after loading bar completed
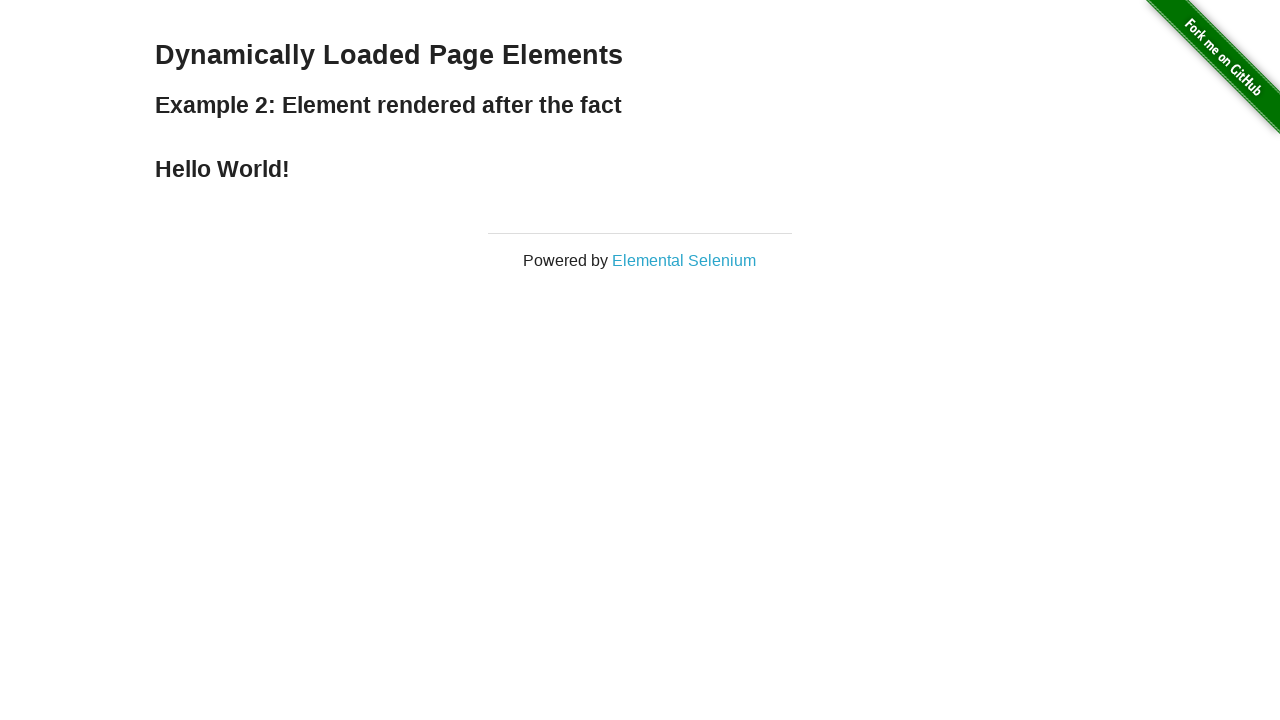

Verified that finish text is visible on the page
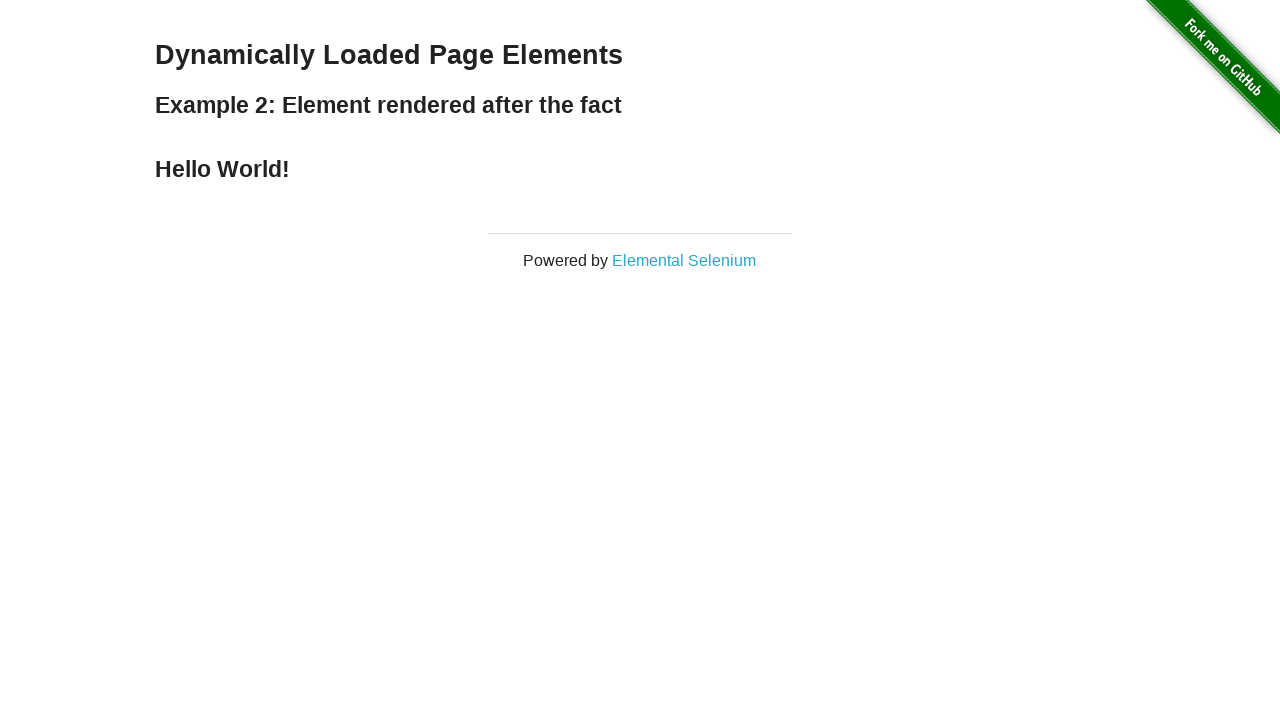

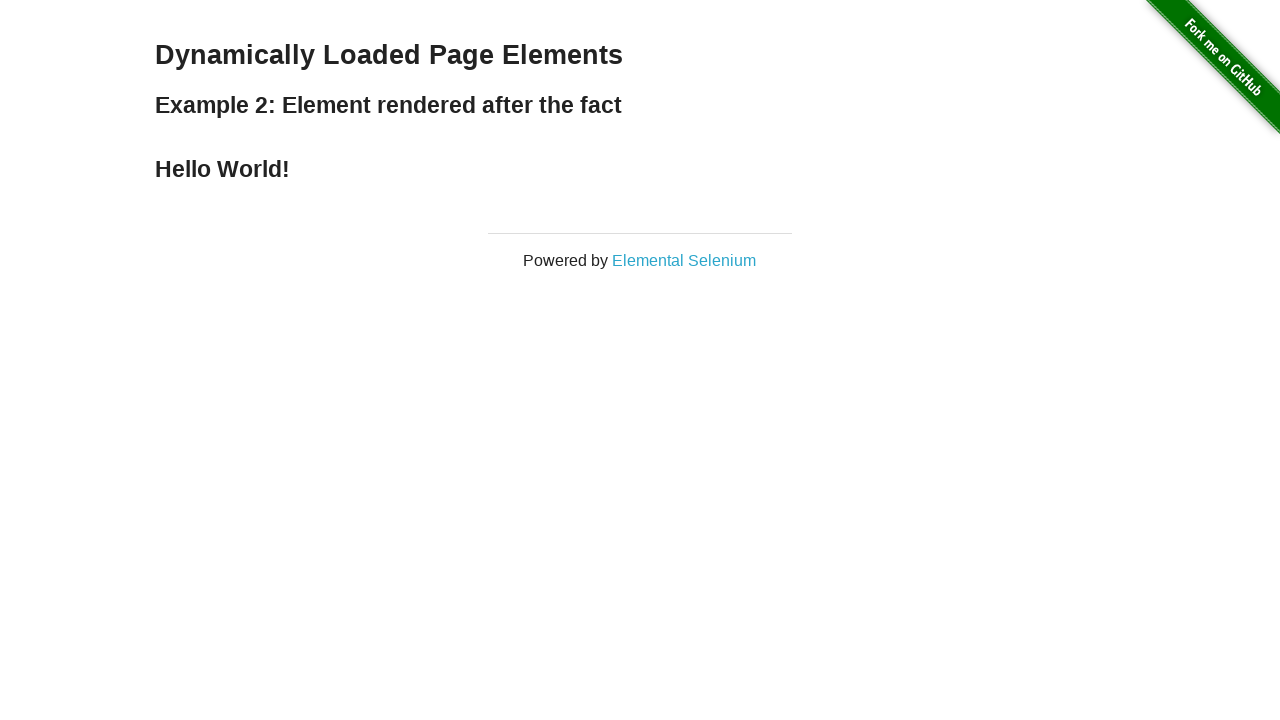